Navigates to Swagger Petstore and verifies that the POST /pet/{petId}/uploadImage button is visible on the page.

Starting URL: https://petstore.swagger.io/

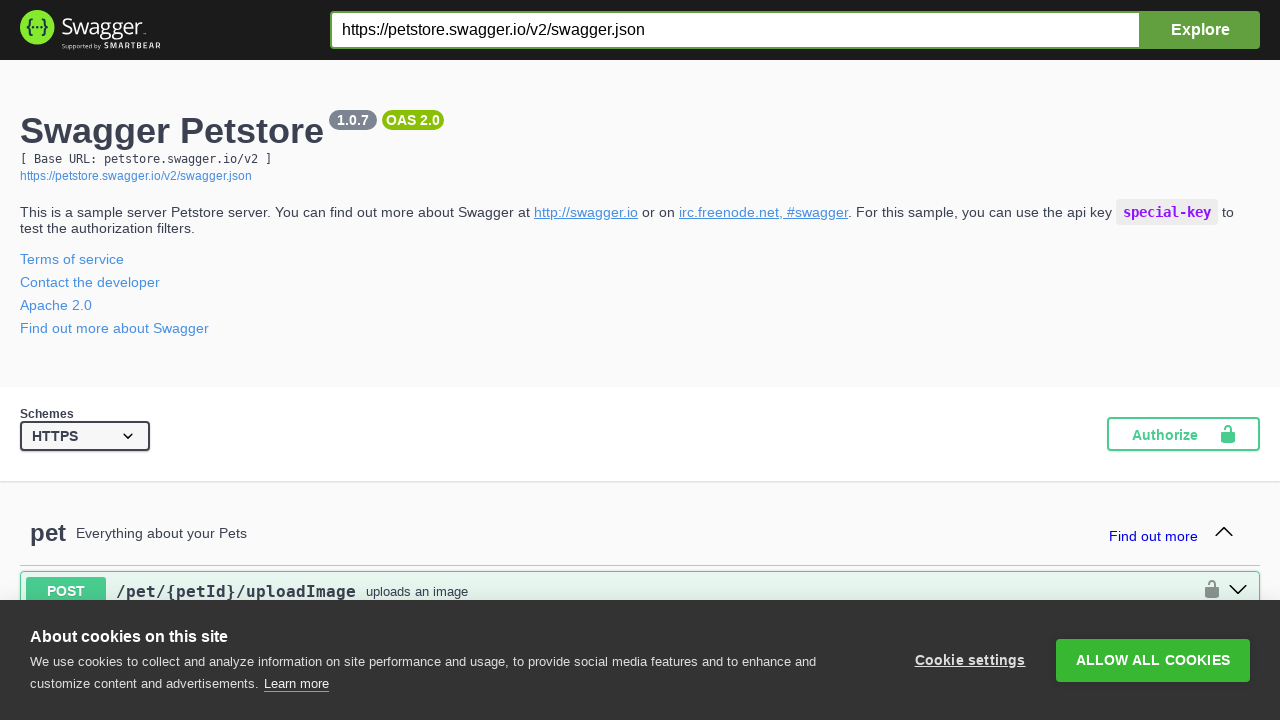

Navigated to Swagger Petstore
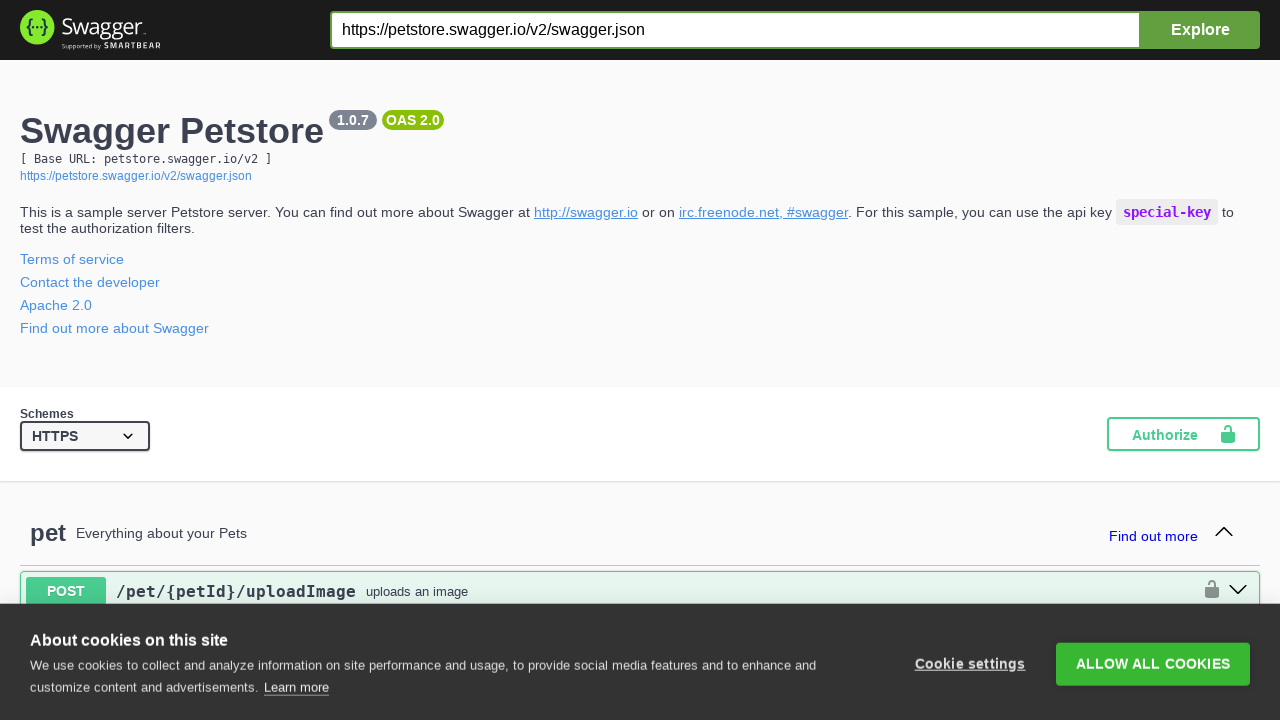

Located POST /pet/{petId}/uploadImage button
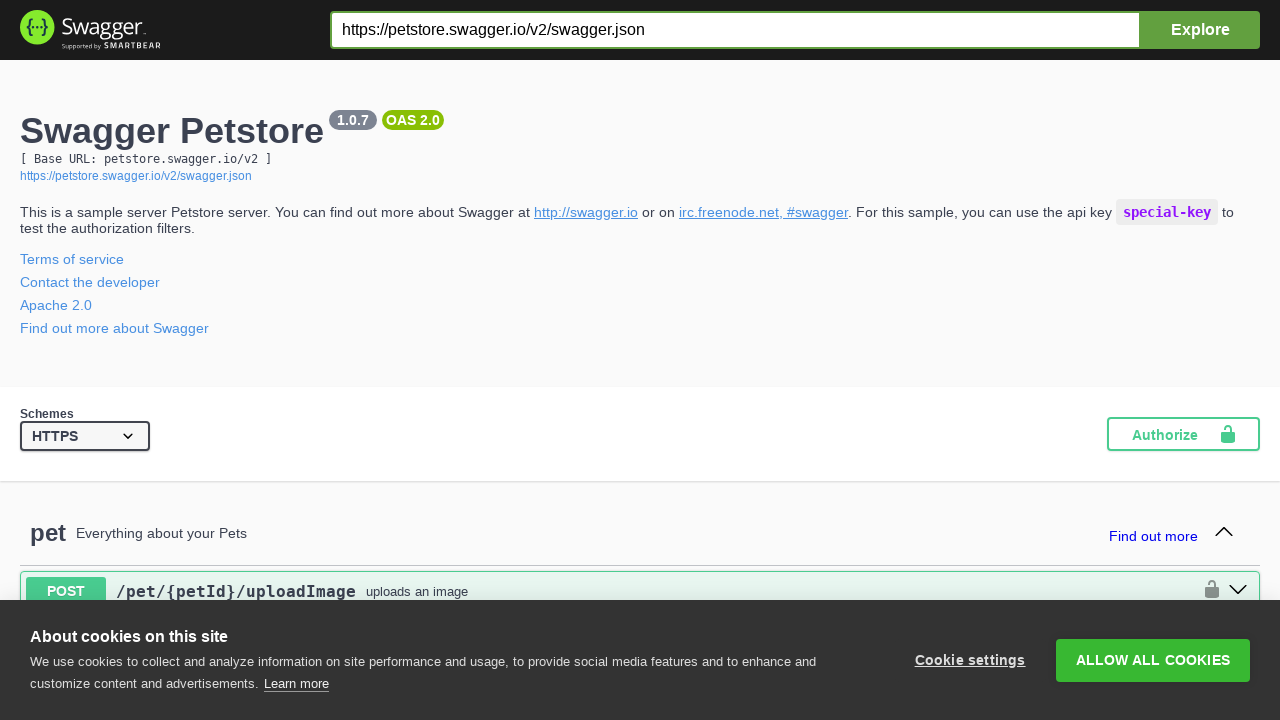

Verified POST /pet/{petId}/uploadImage button is visible
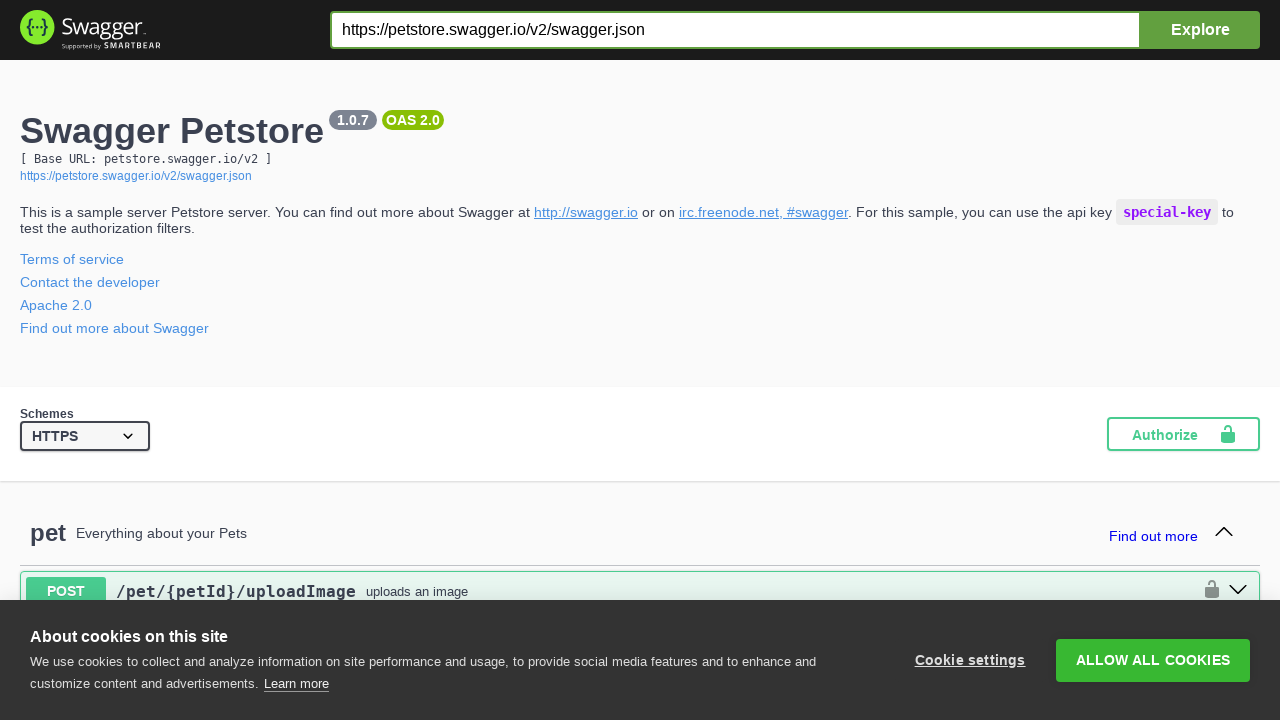

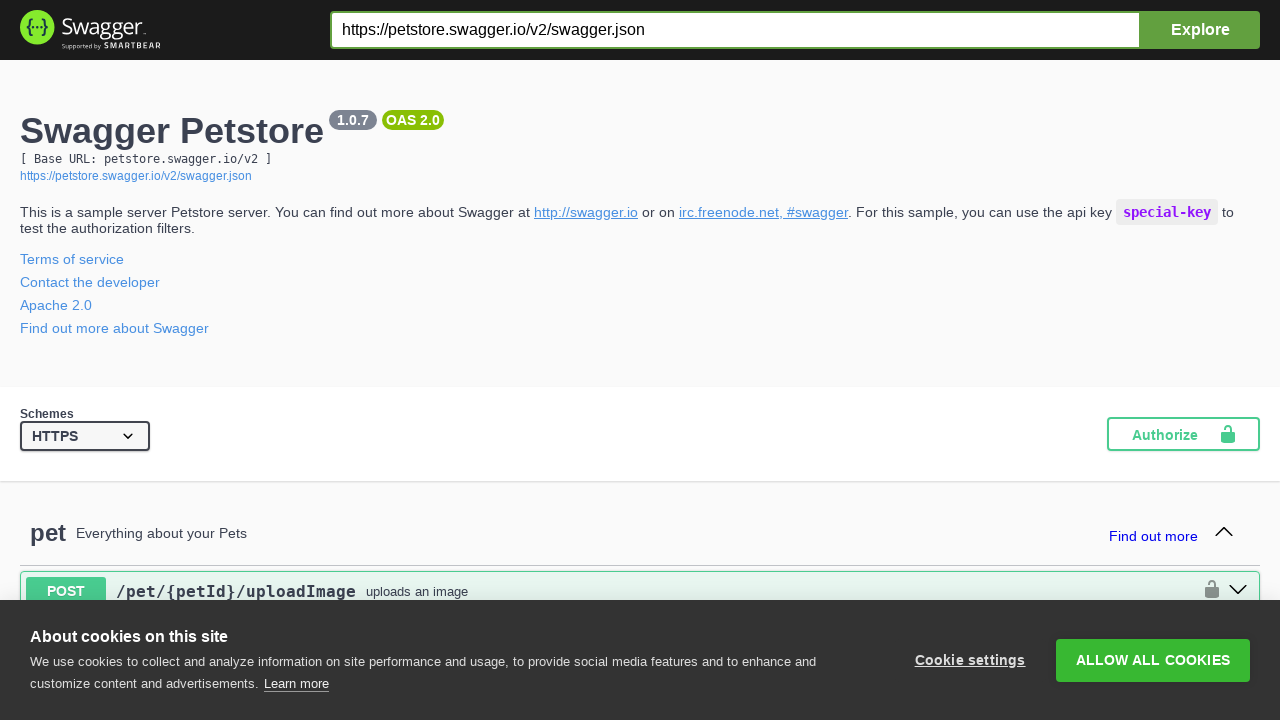